Tests radio button selection by clicking each radio button in sequence, then specifically selects Option 2

Starting URL: https://kristinek.github.io/site/examples/actions

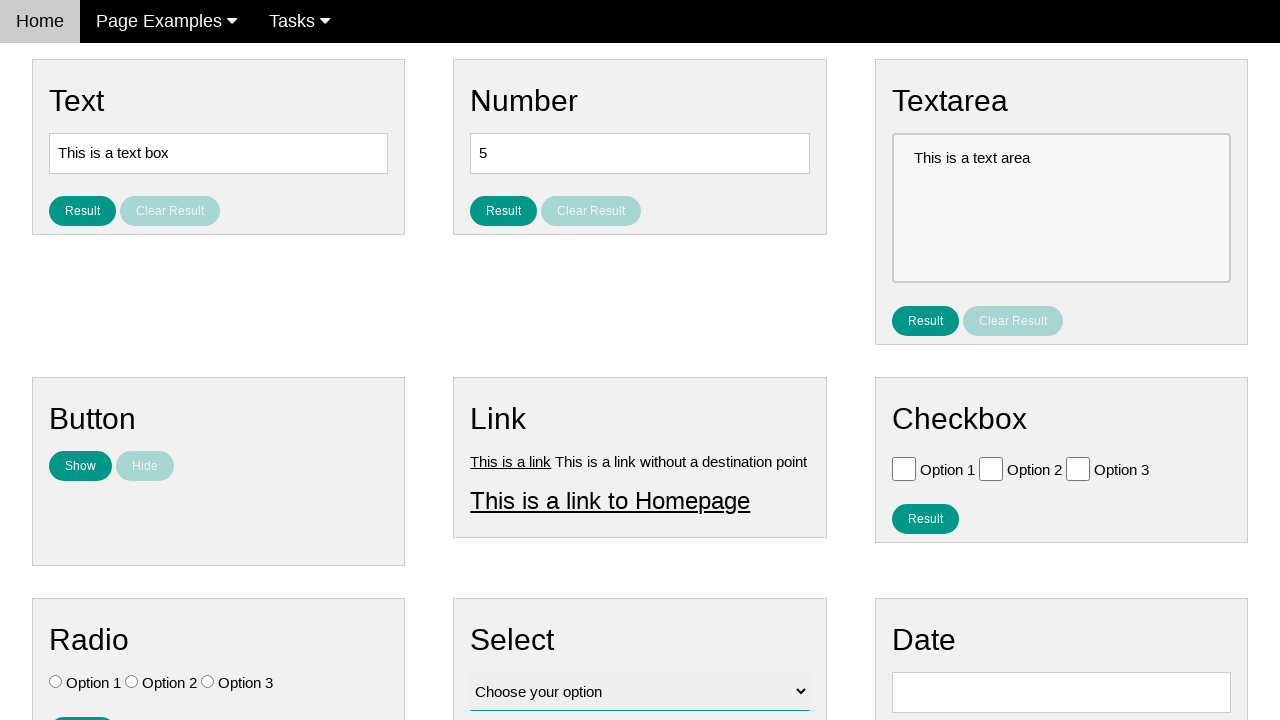

Located all radio buttons on the page
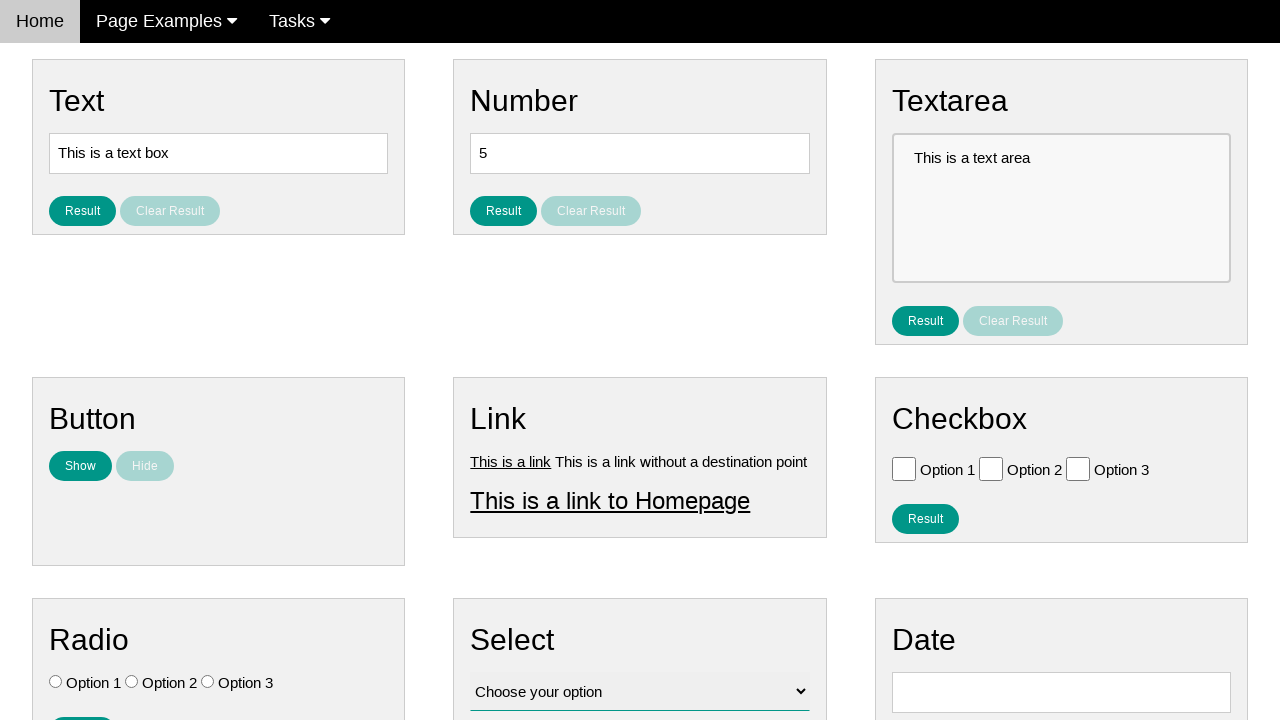

Counted 3 radio buttons available
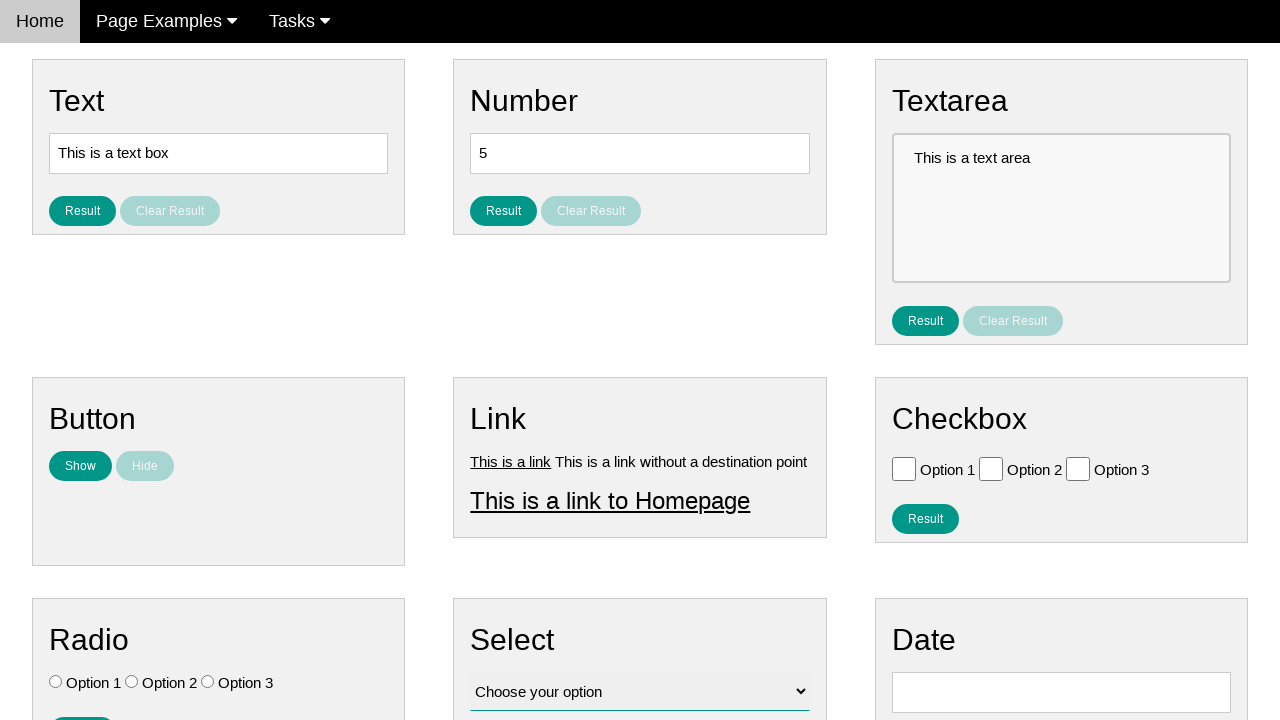

Clicked radio button 1 of 3 at (56, 682) on .w3-check[type='radio'] >> nth=0
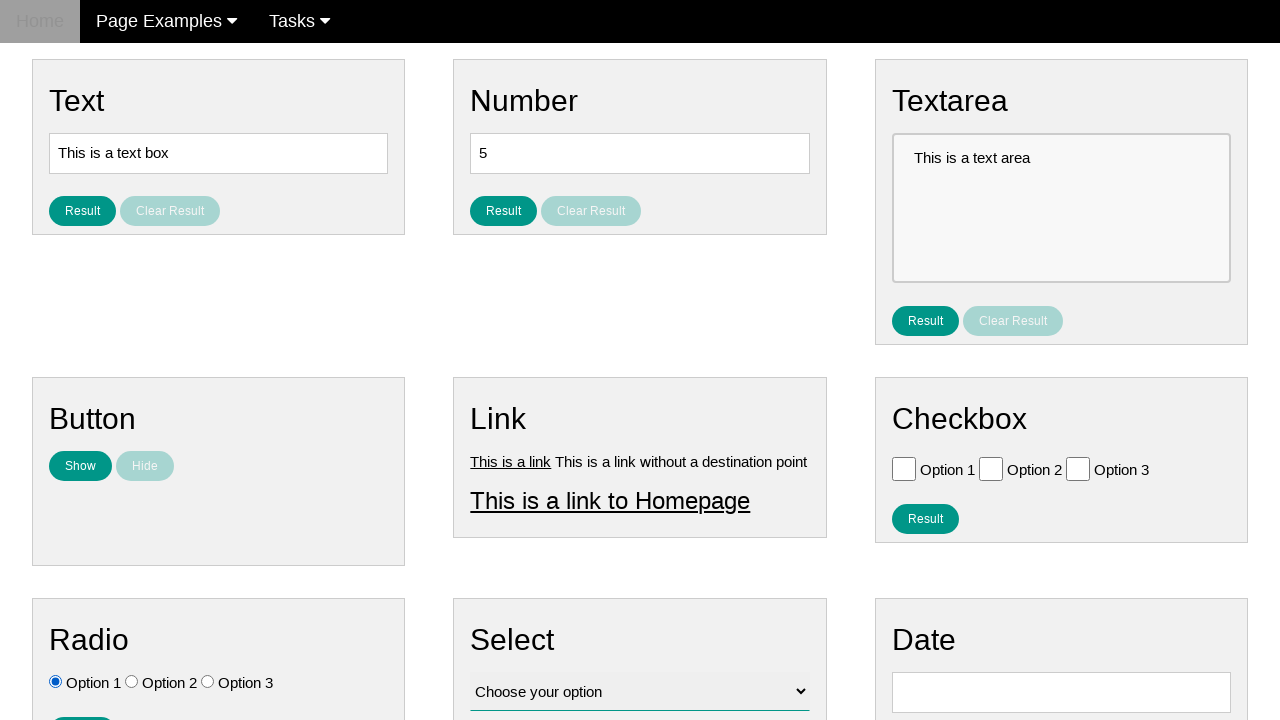

Clicked radio button 2 of 3 at (132, 682) on .w3-check[type='radio'] >> nth=1
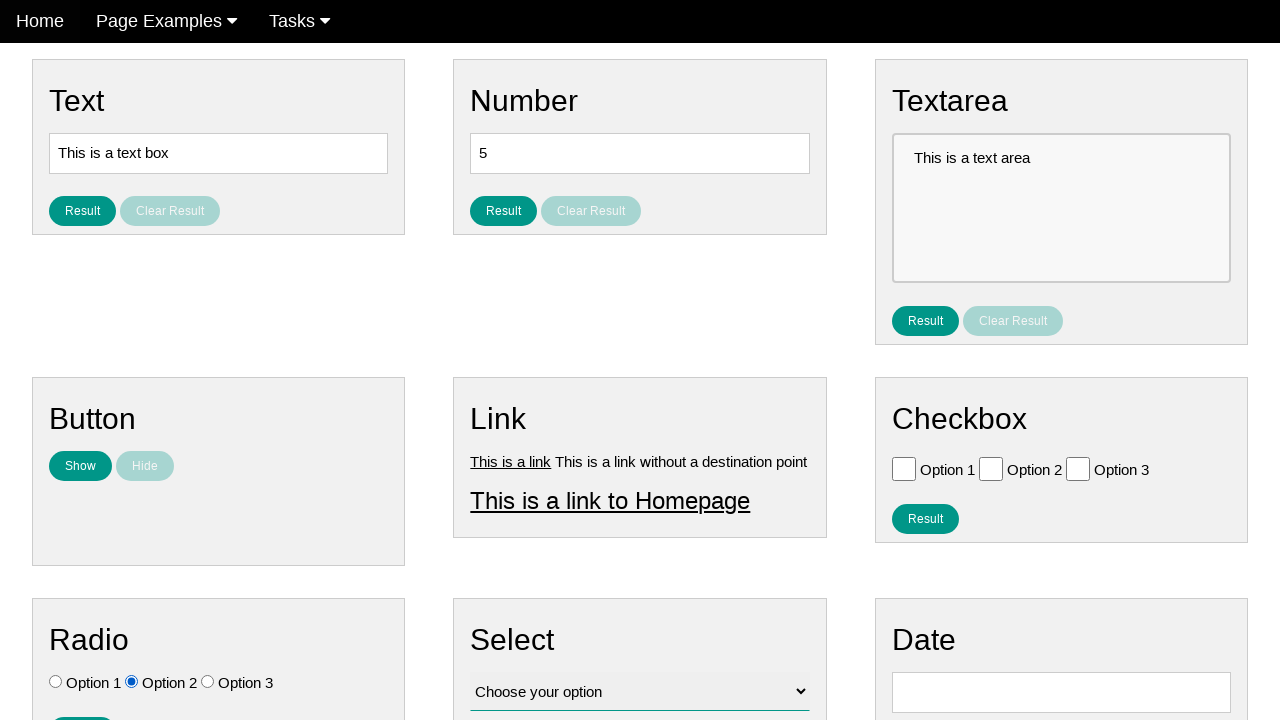

Clicked radio button 3 of 3 at (208, 682) on .w3-check[type='radio'] >> nth=2
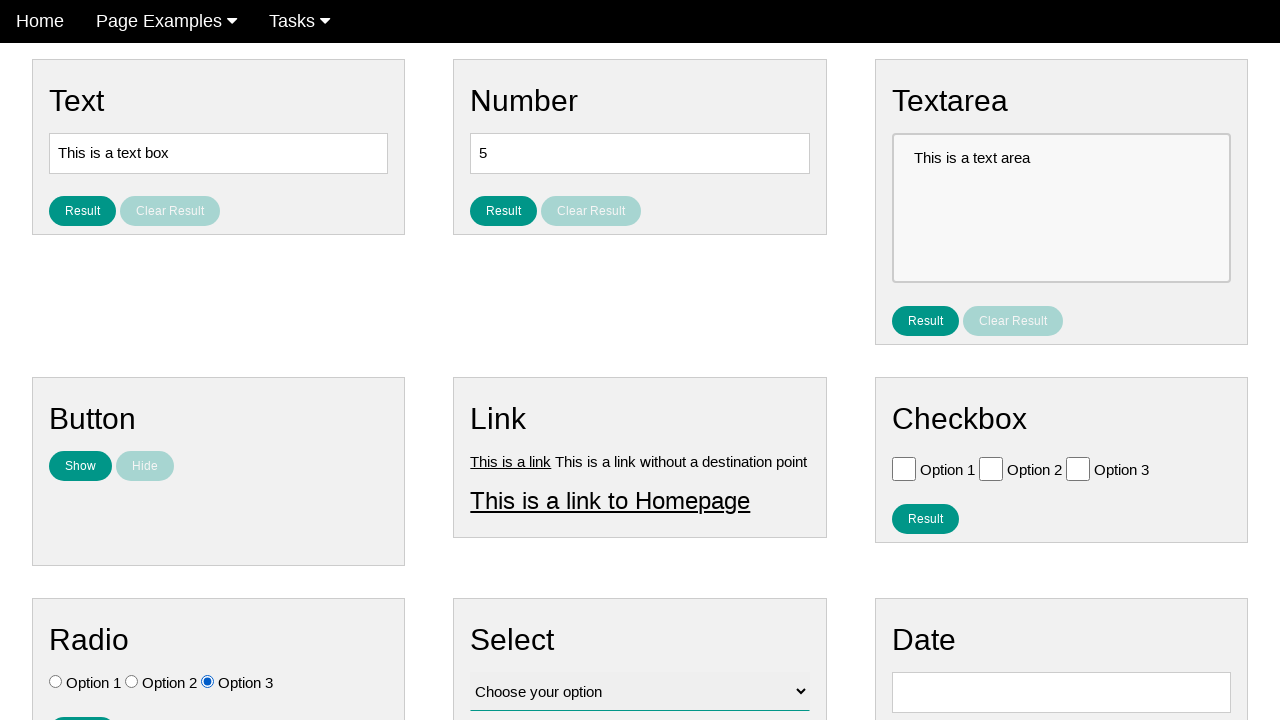

Clicked Option 2 radio button at (132, 682) on .w3-check[value='Option 2'][type='radio']
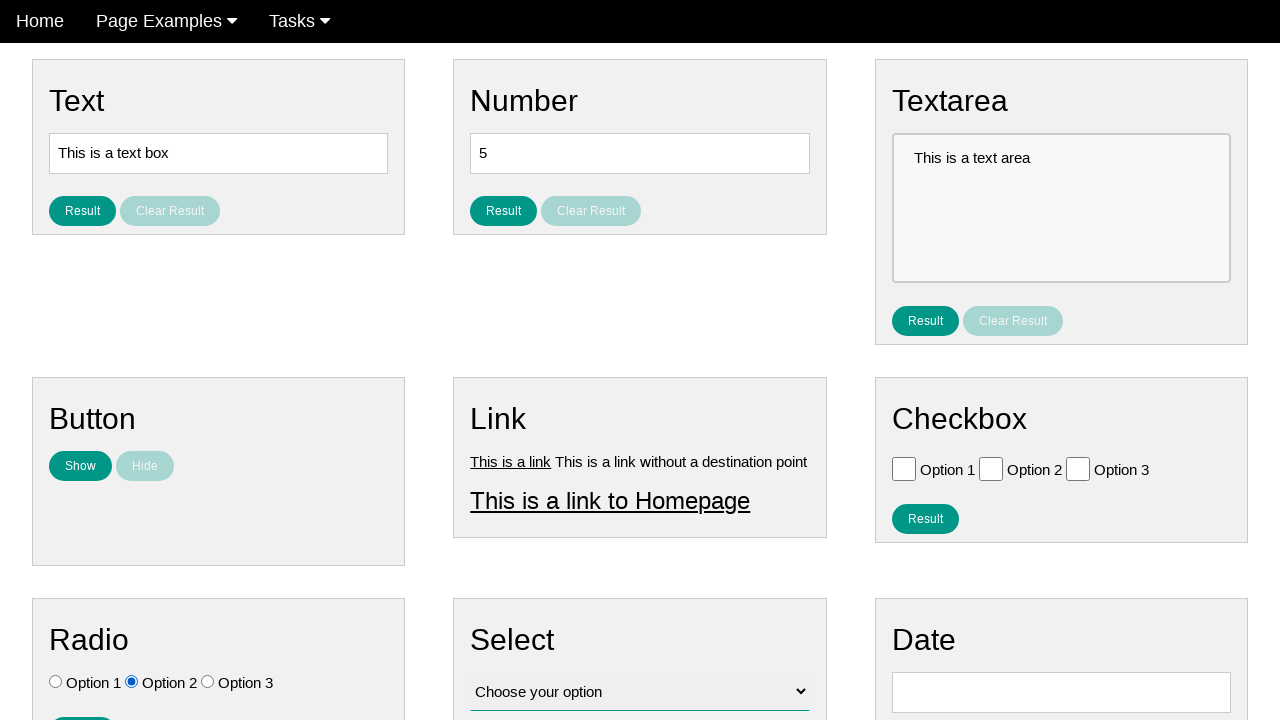

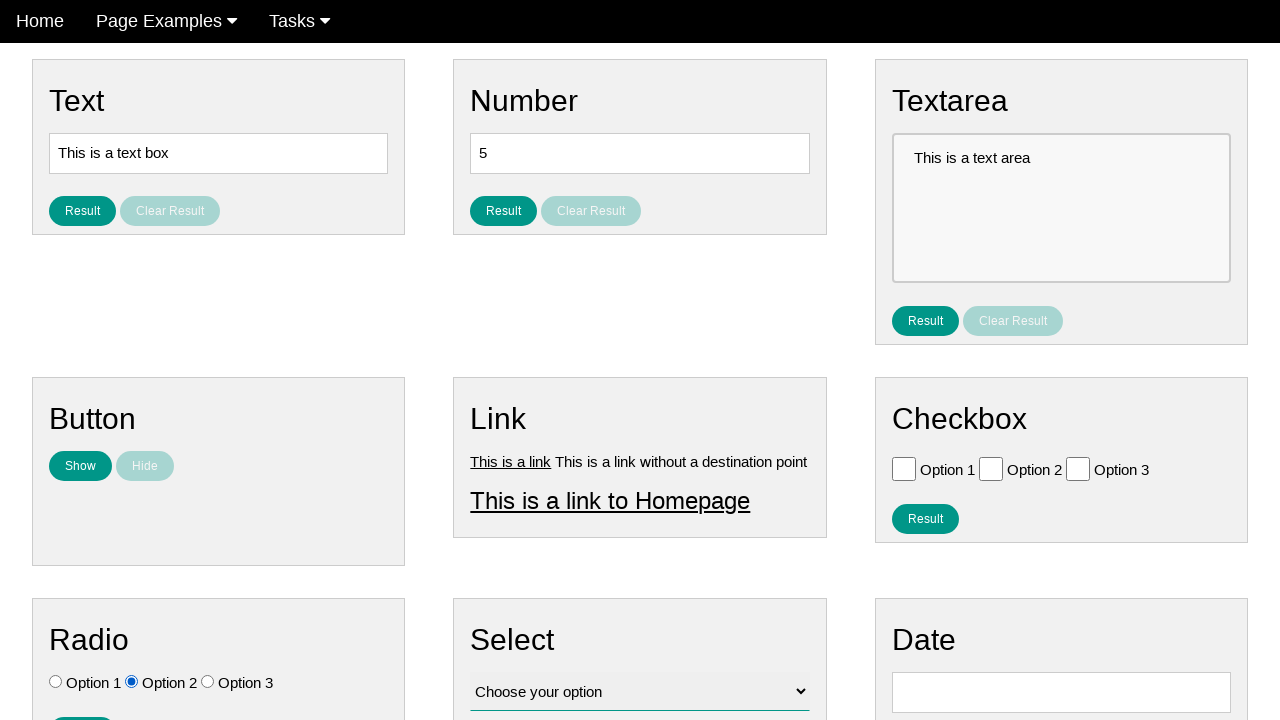